Tests URL parameter handling for temperature conversion by navigating to URLs with different parameter name casings to verify case-insensitivity.

Starting URL: http://apt-public.appspot.com/testing-lab-conversion?farenheitTemperature=-30

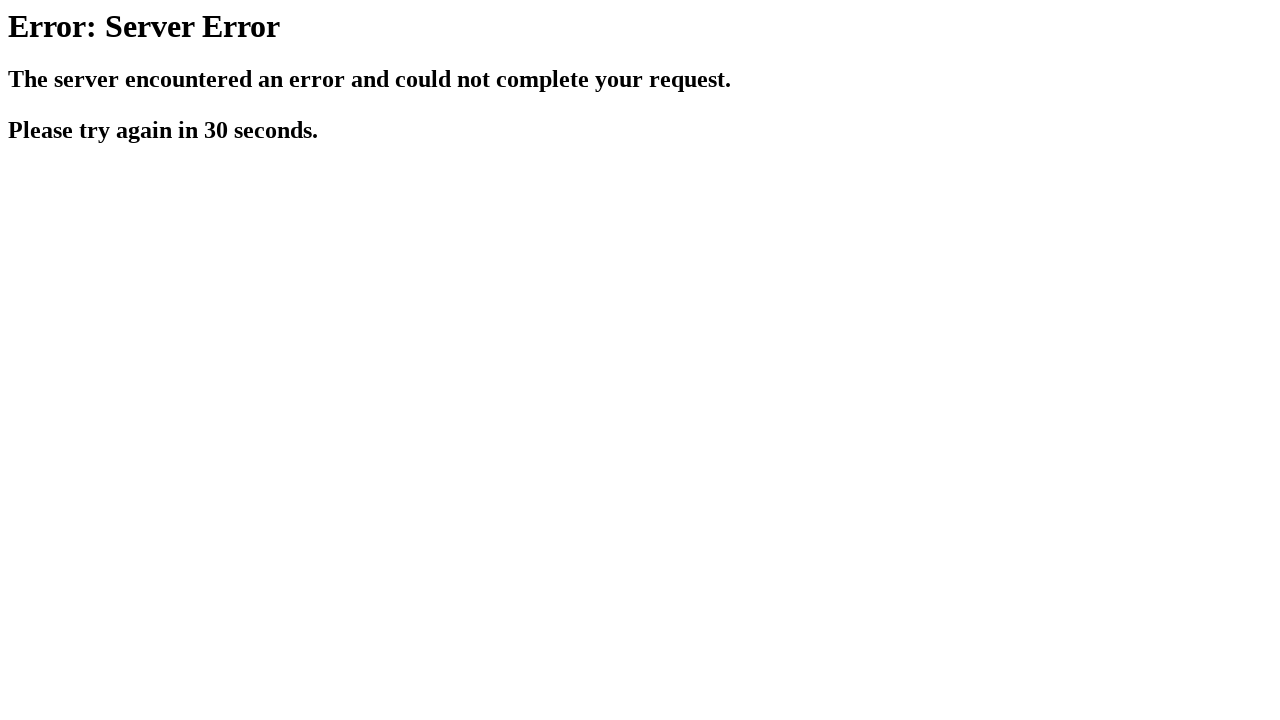

Navigated to URL: http://apt-public.appspot.com/testing-lab-conversion?fahrenheitTemperature=-30
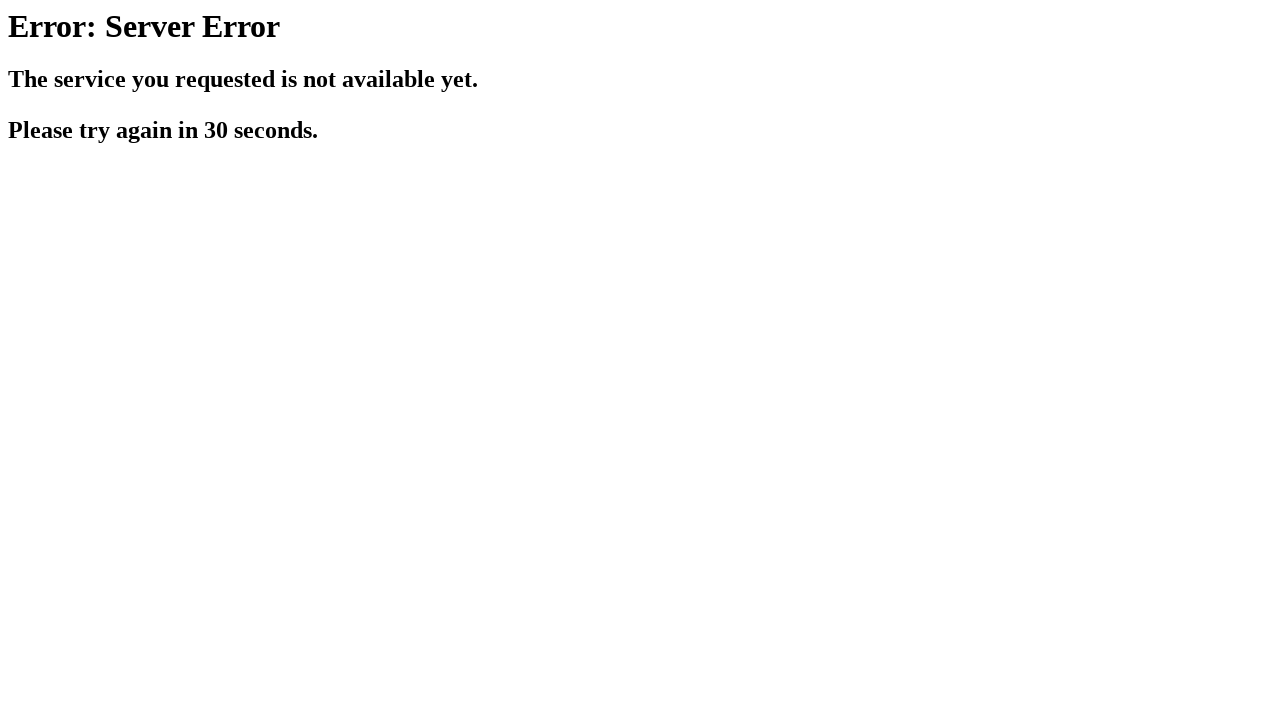

Page reached domcontentloaded state
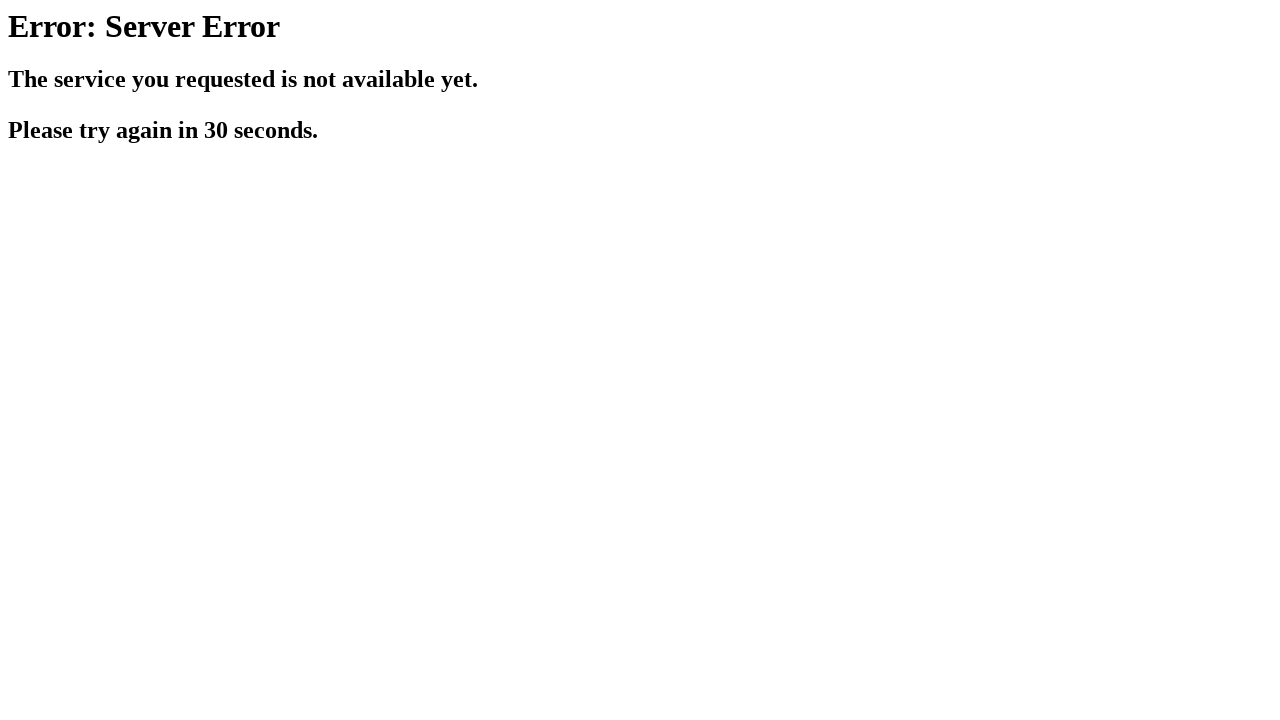

h2 heading element loaded on page
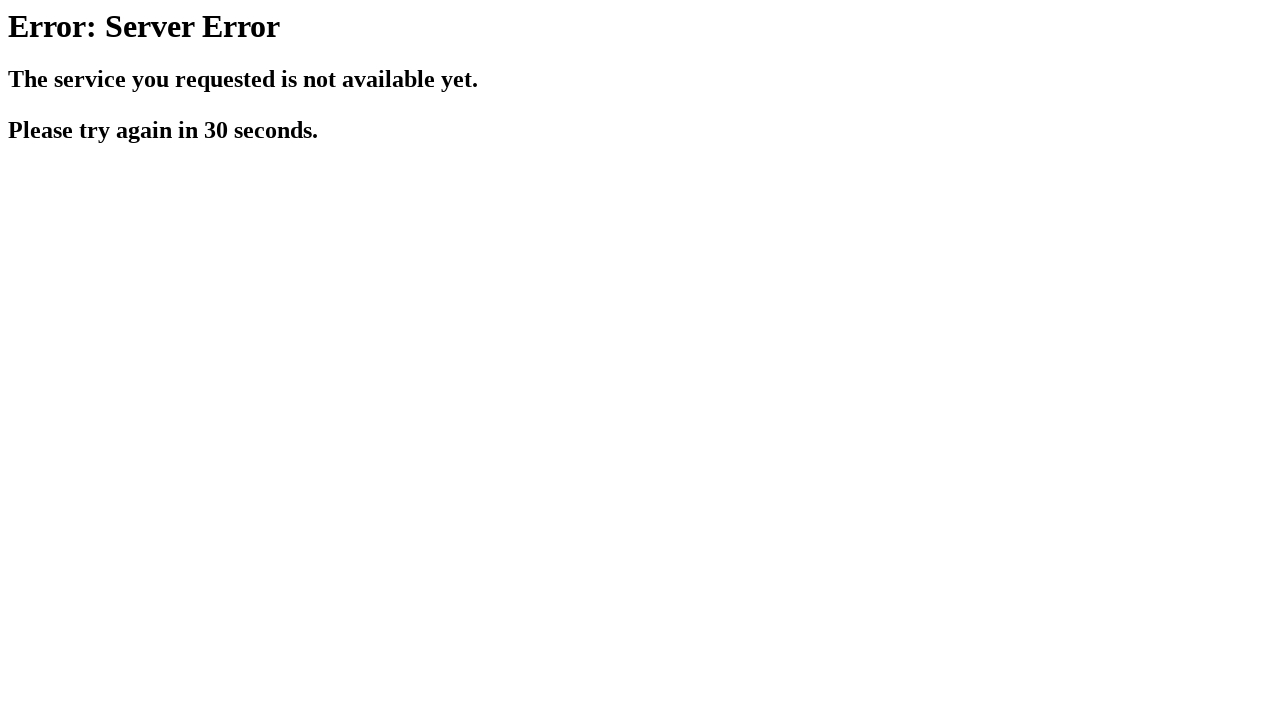

Navigated to URL: http://apt-public.appspot.com/testing-lab-conversion?FarenheitTemperature=-30
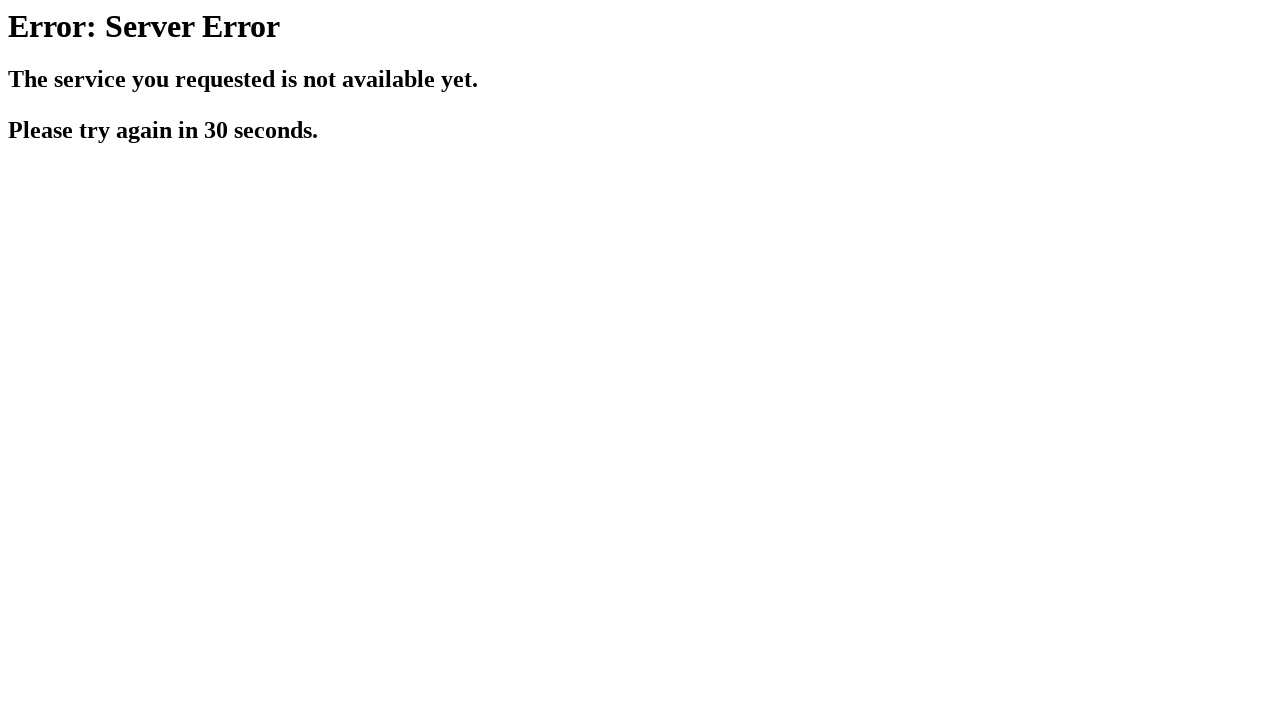

Page reached domcontentloaded state
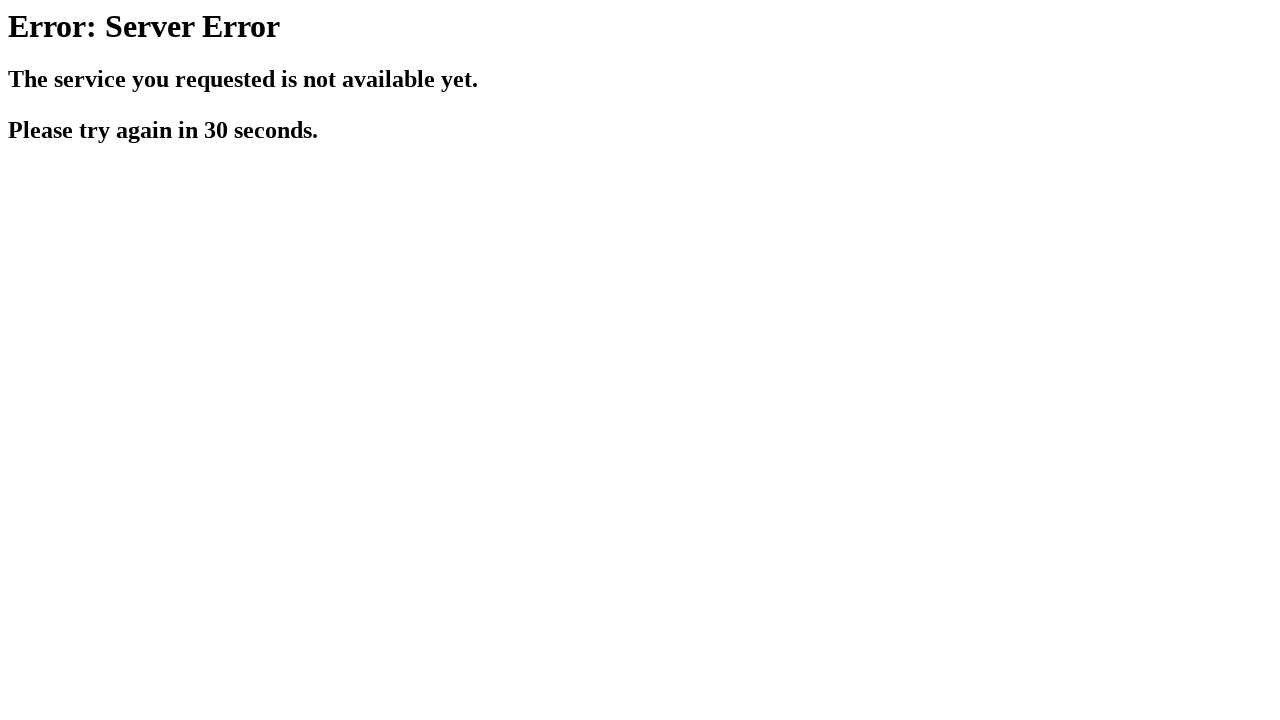

h2 heading element loaded on page
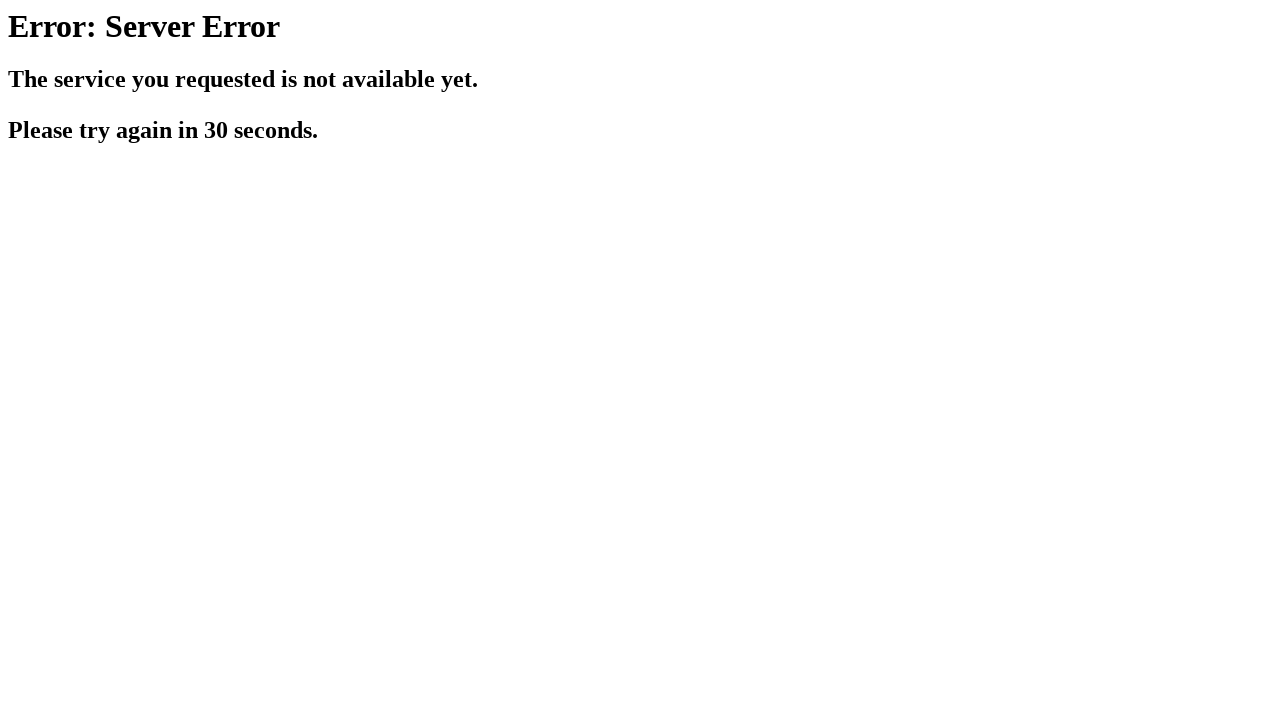

Navigated to URL: http://apt-public.appspot.com/testing-lab-conversion?FARENHEITTEMPERATURE=-30
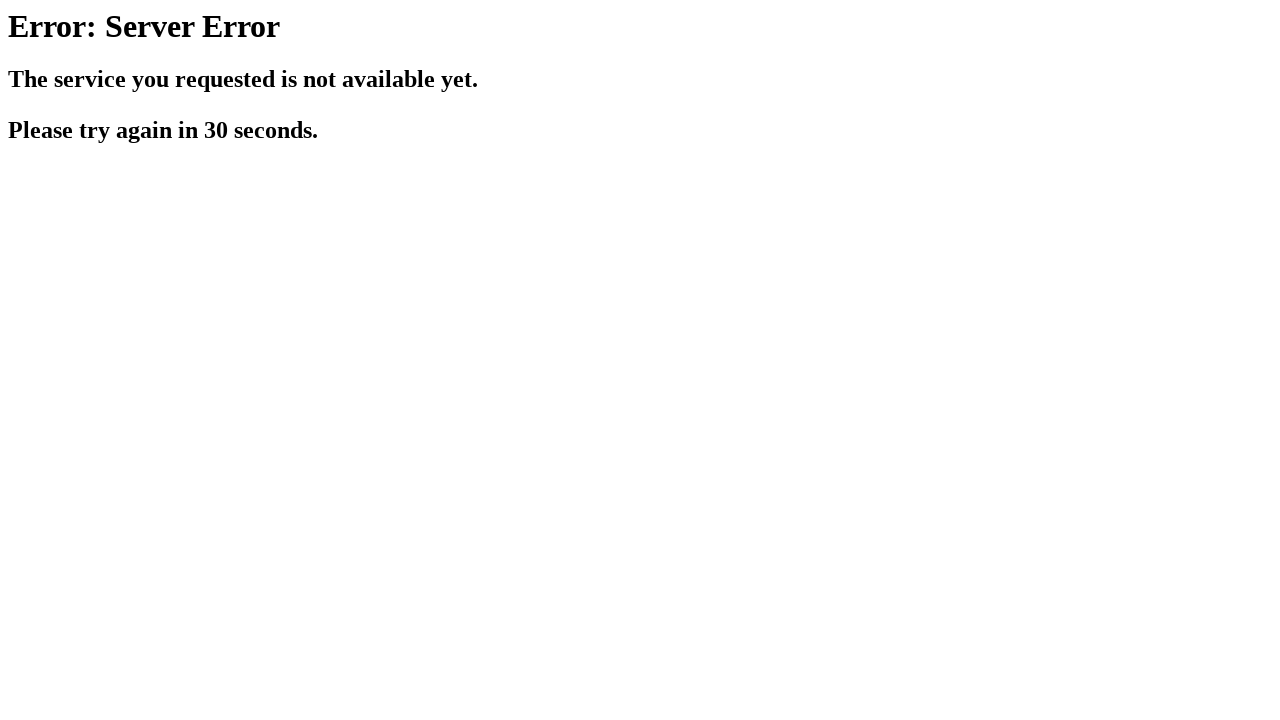

Page reached domcontentloaded state
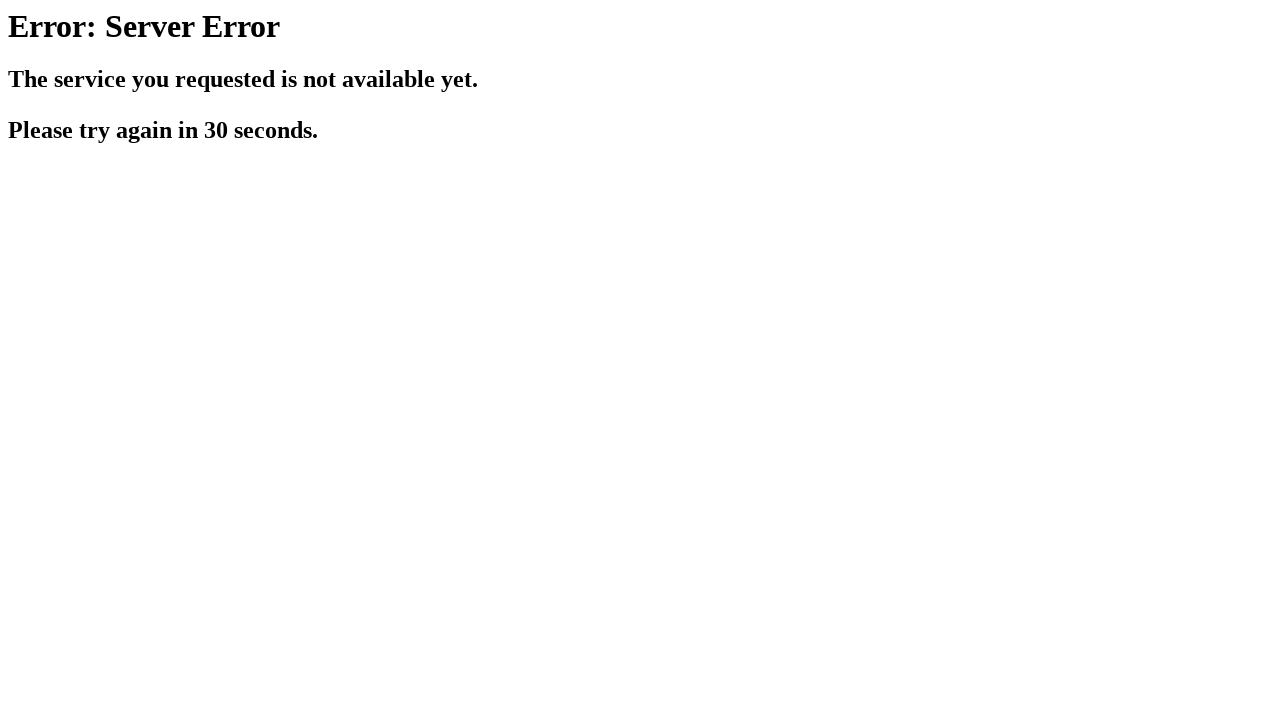

h2 heading element loaded on page
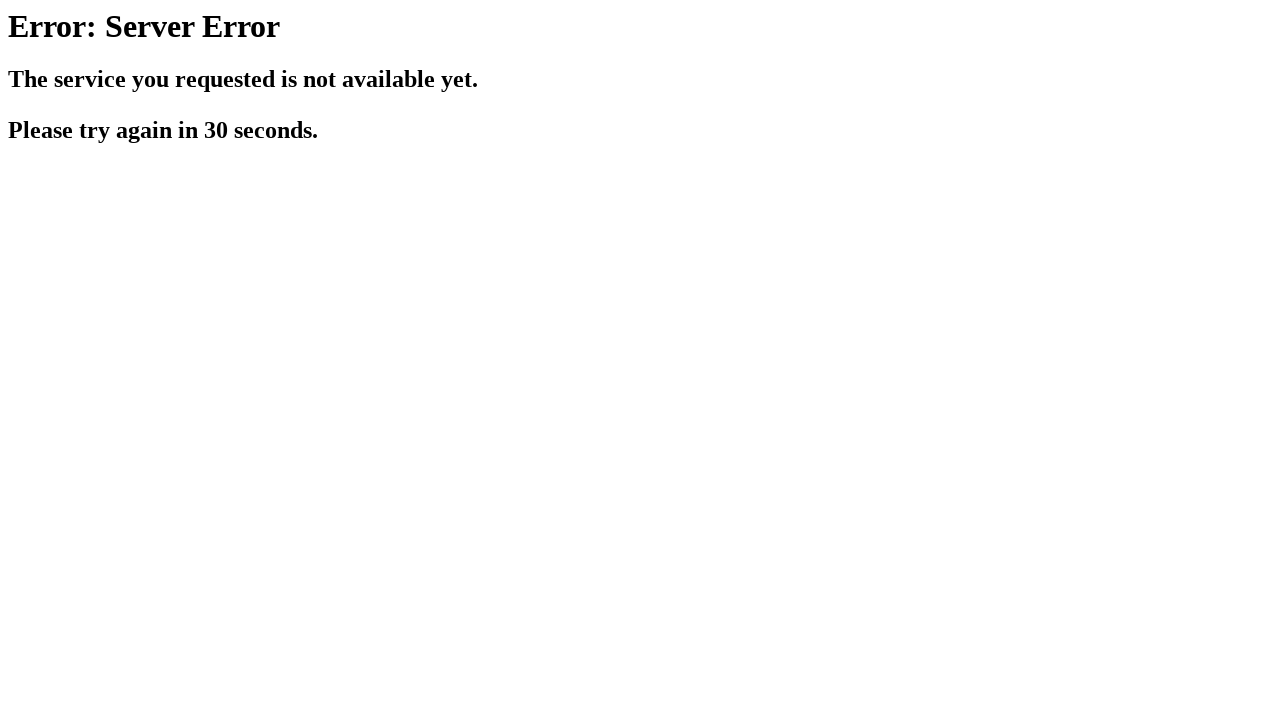

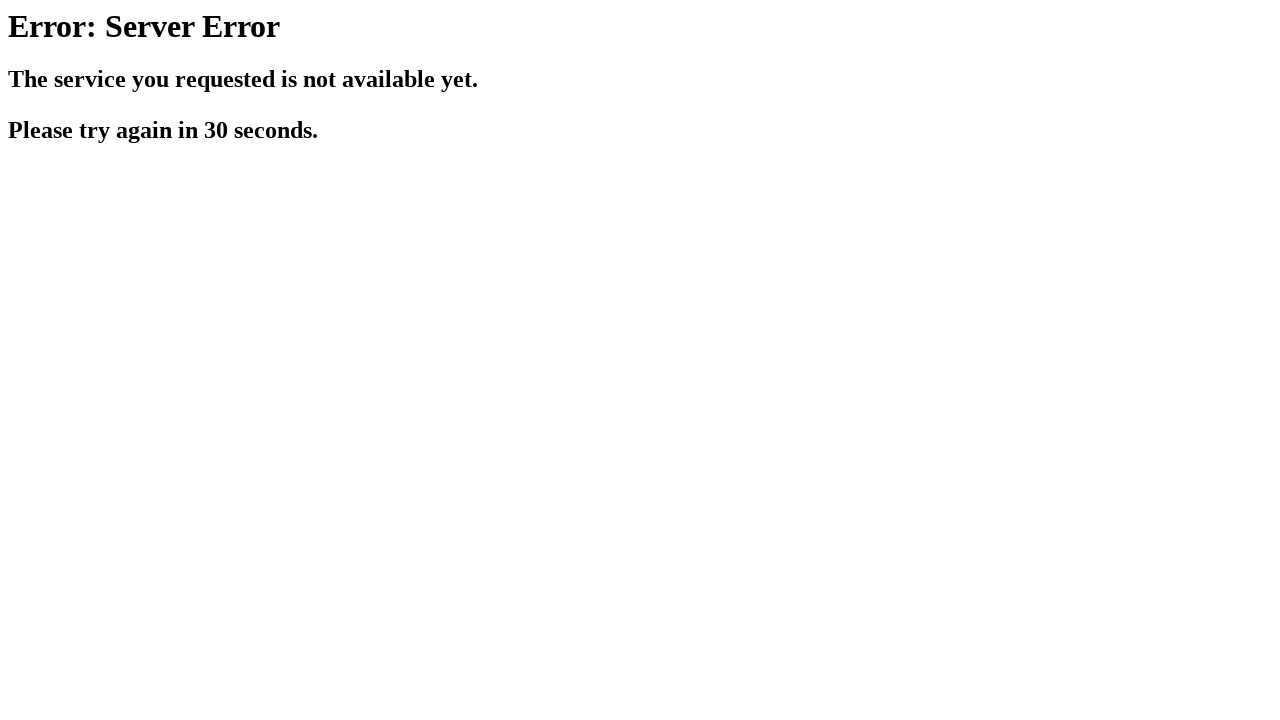